Fills out a form with various personal and professional details, leaving the zip code field empty, then submits the form to validate field states

Starting URL: https://bonigarcia.dev/selenium-webdriver-java/data-types.html

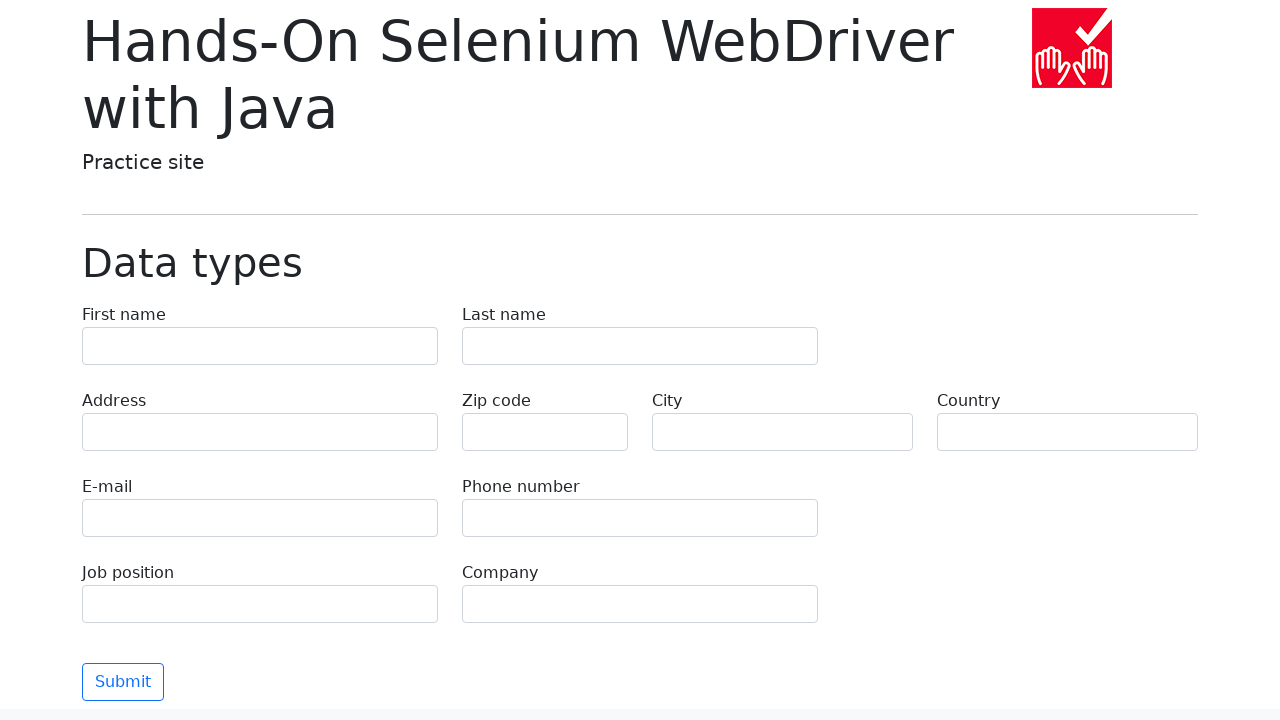

Filled first name field with 'Иван' on .form-control[name="first-name"]
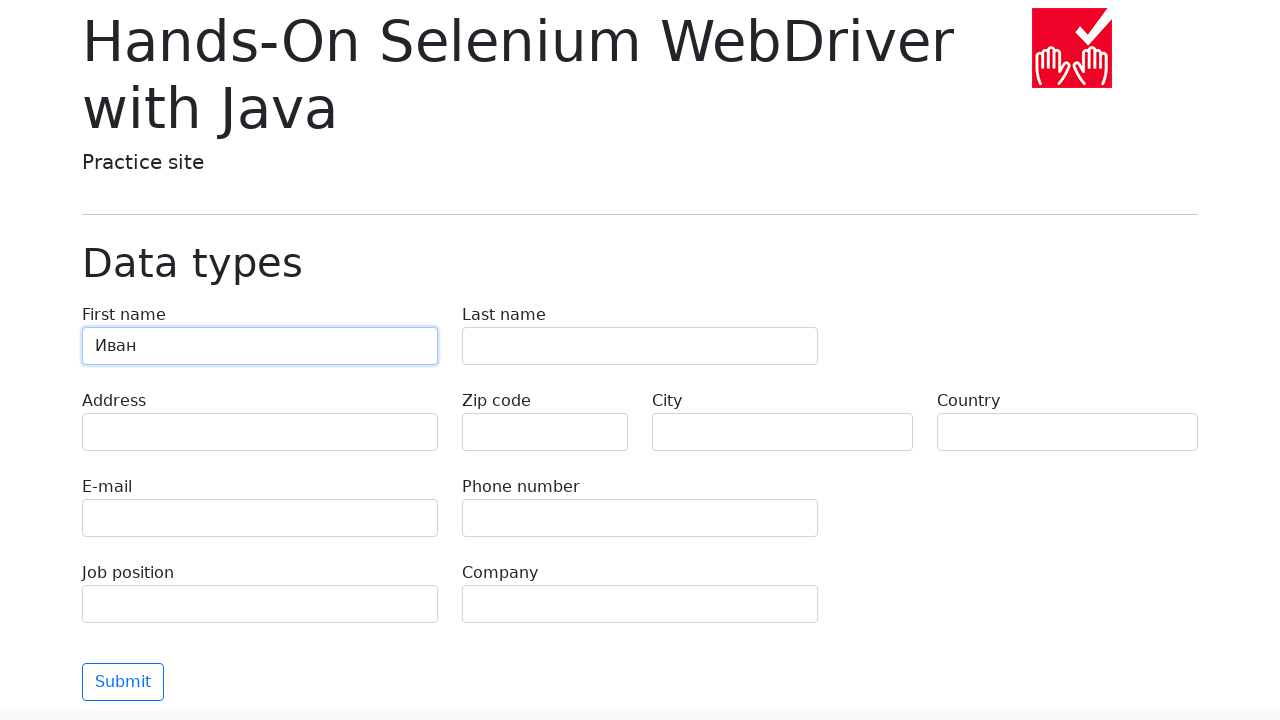

Filled last name field with 'Петров' on [name="last-name"]
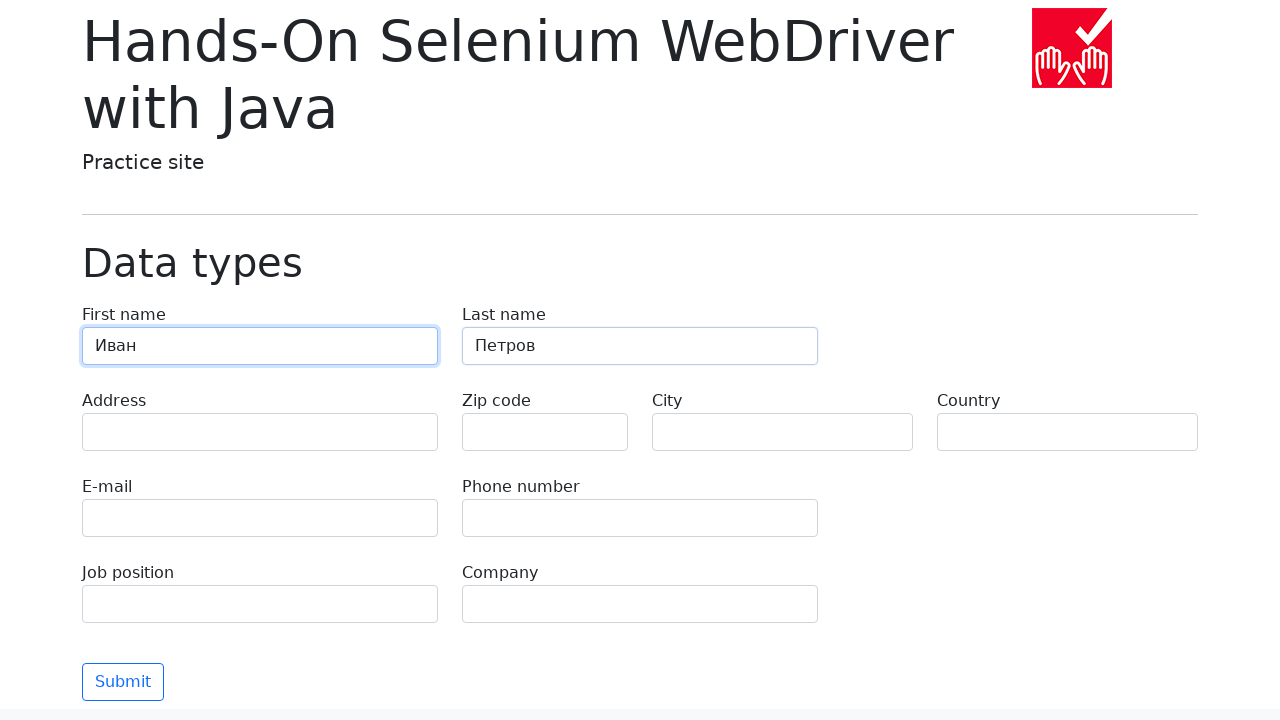

Filled address field with 'Ленина, 55-3' on .form-control[name="address"]
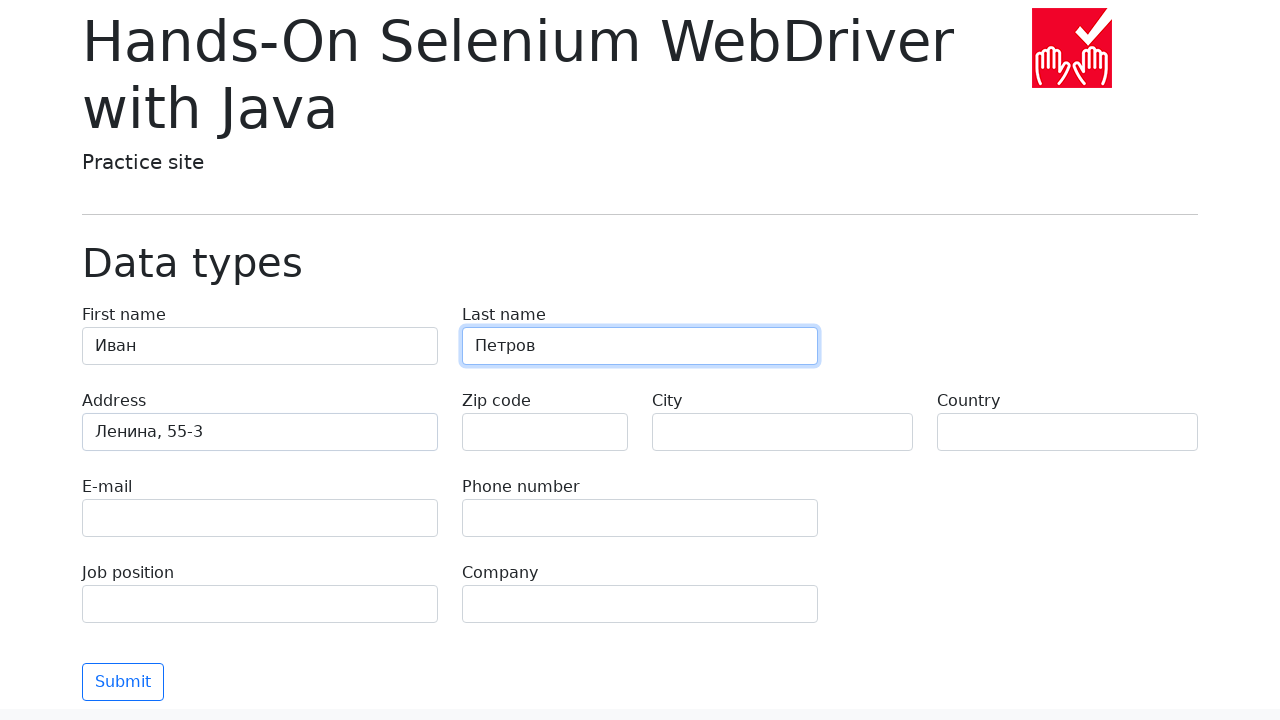

Filled email field with 'test@skypro.com' on .form-control[name="e-mail"]
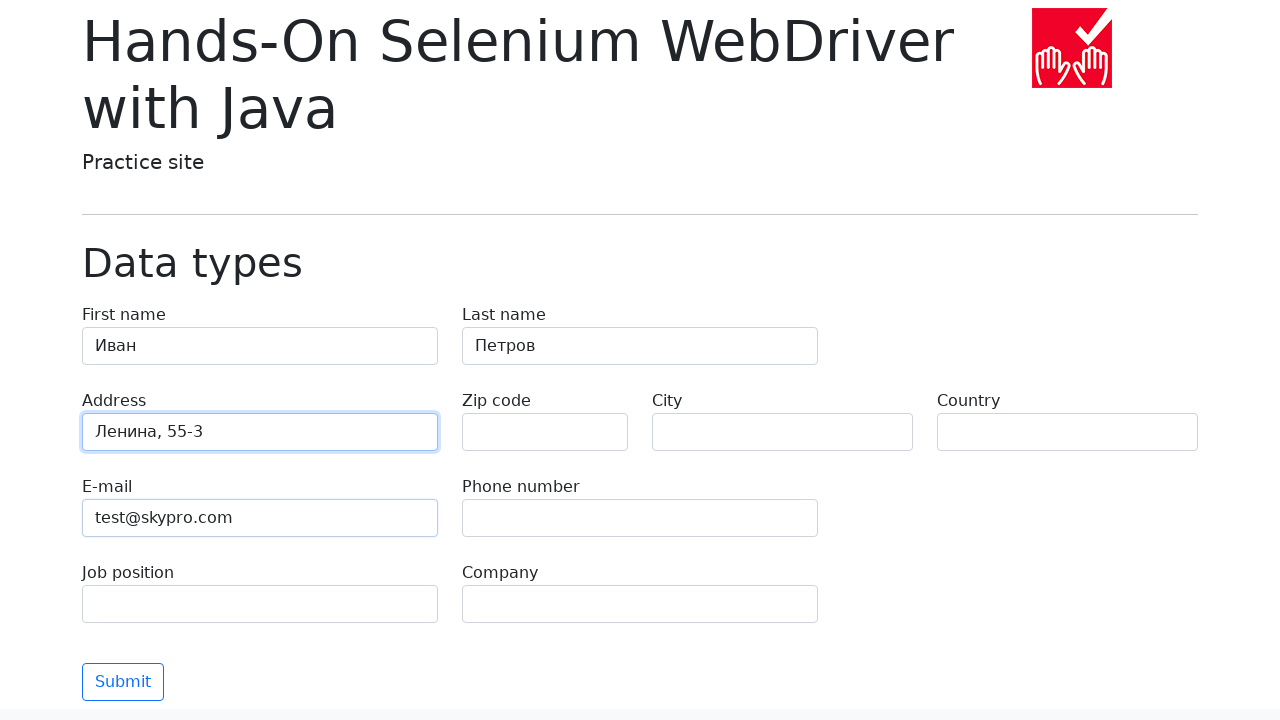

Filled phone field with '+7985899998787' on .form-control[name="phone"]
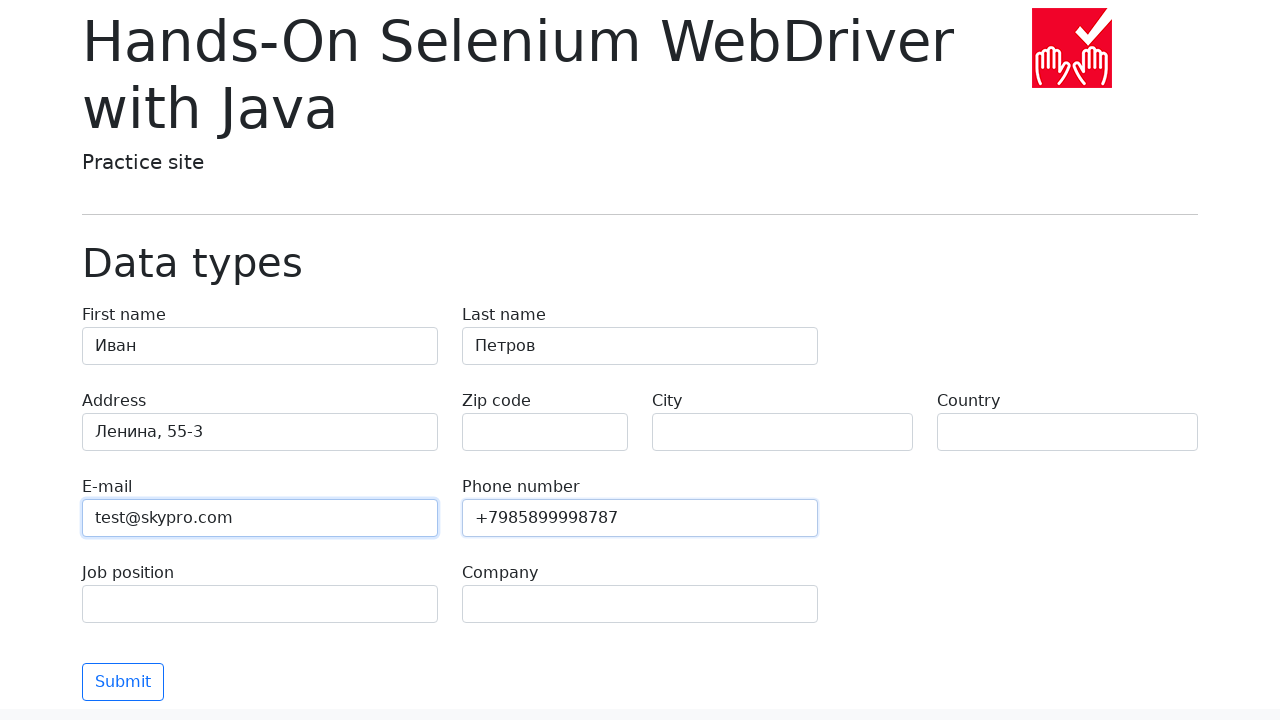

Left zip code field empty on .form-control[name="zip-code"]
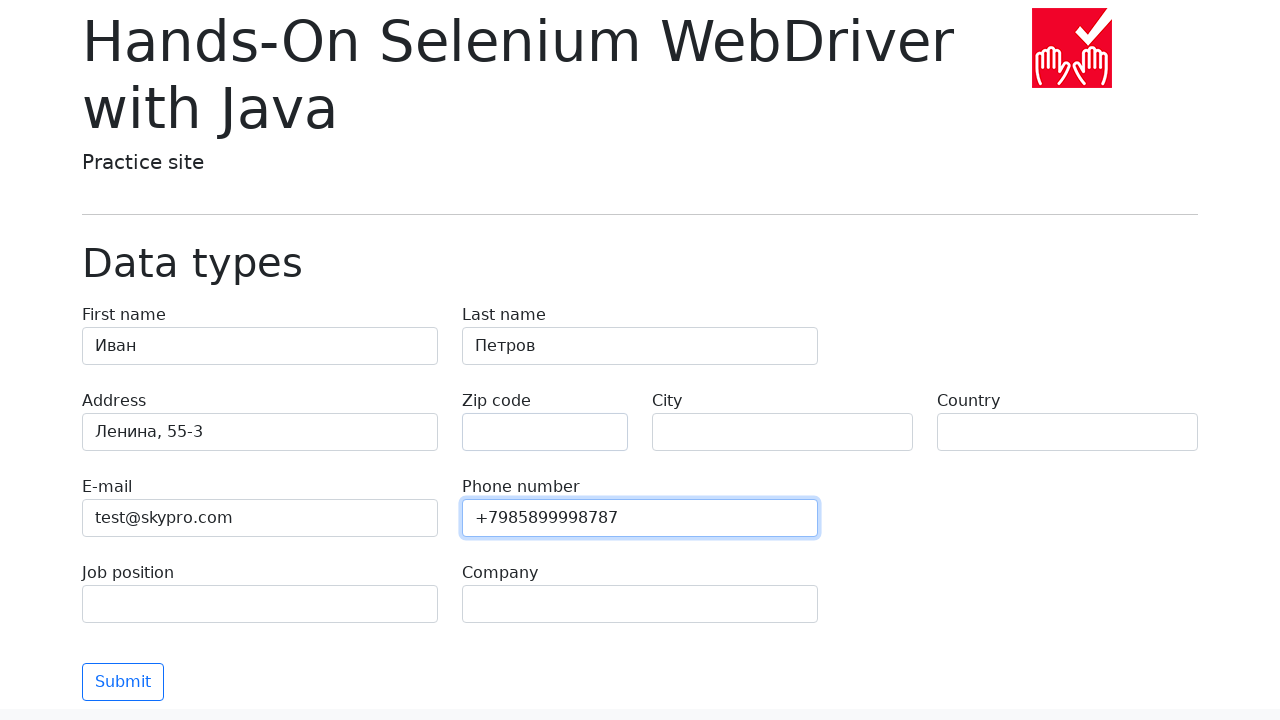

Filled city field with 'Москва' on .form-control[name="city"]
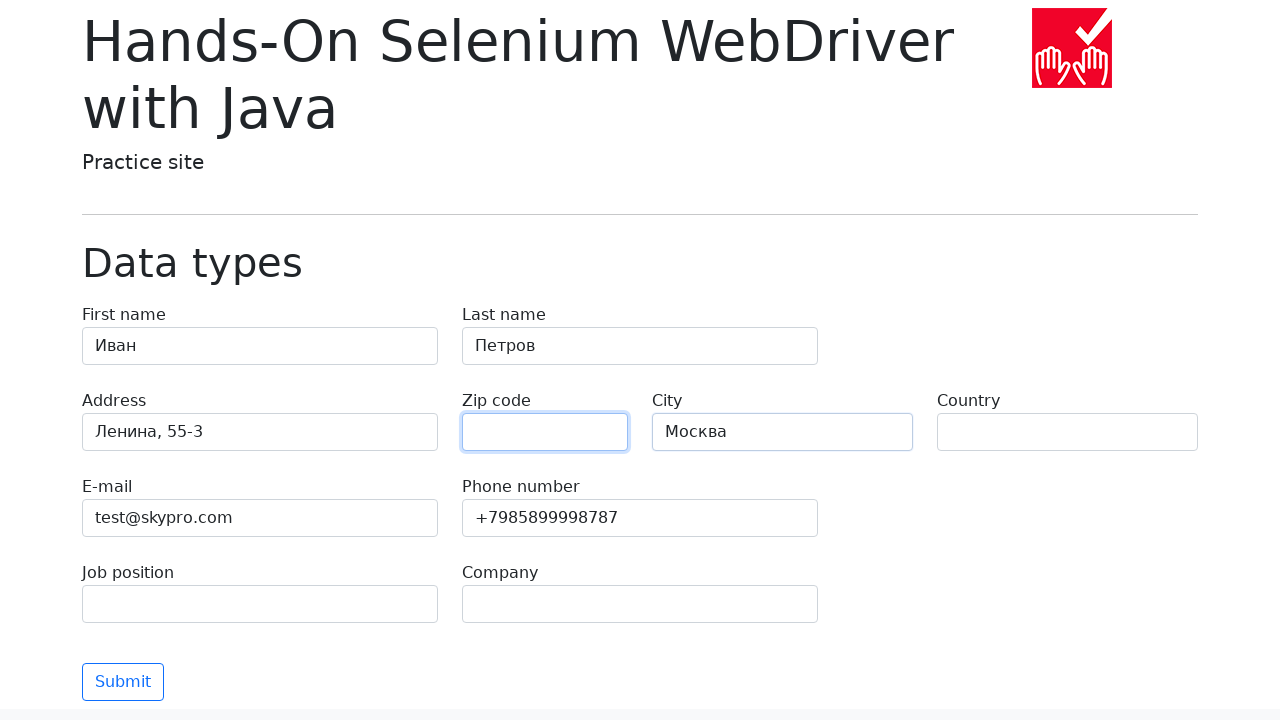

Filled country field with 'Россия' on .form-control[name="country"]
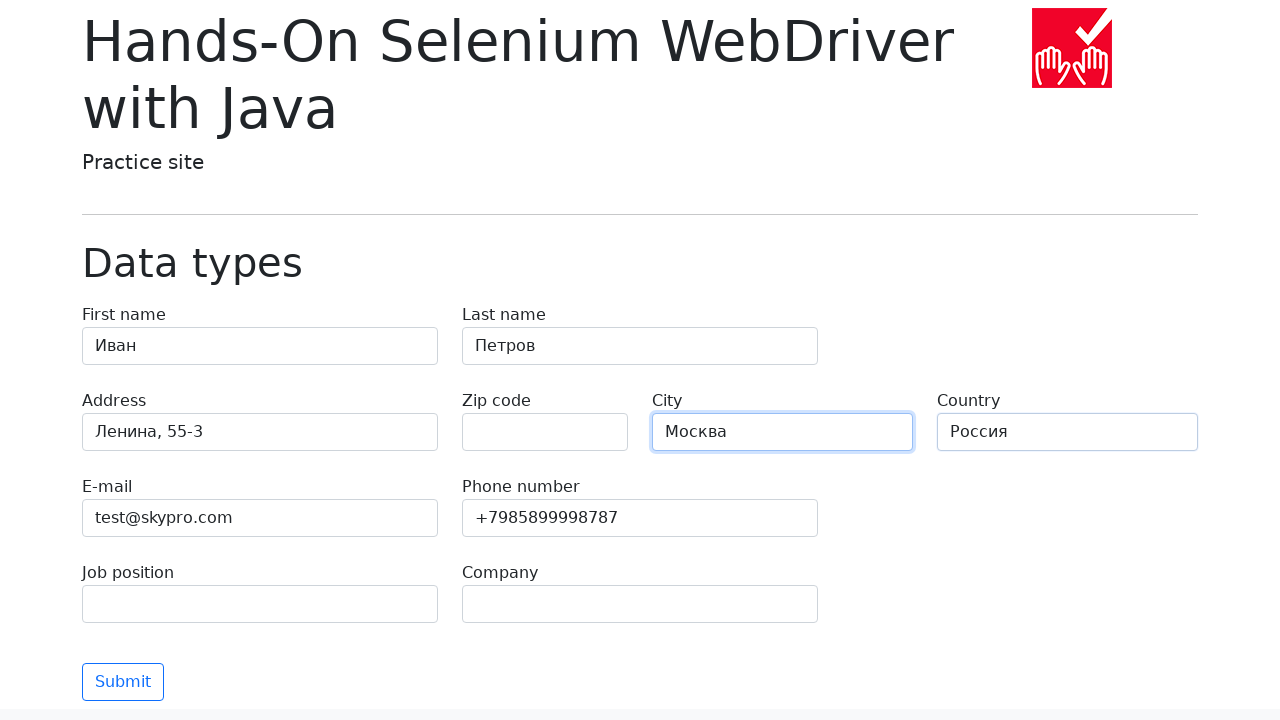

Filled job position field with 'QA' on .form-control[name="job-position"]
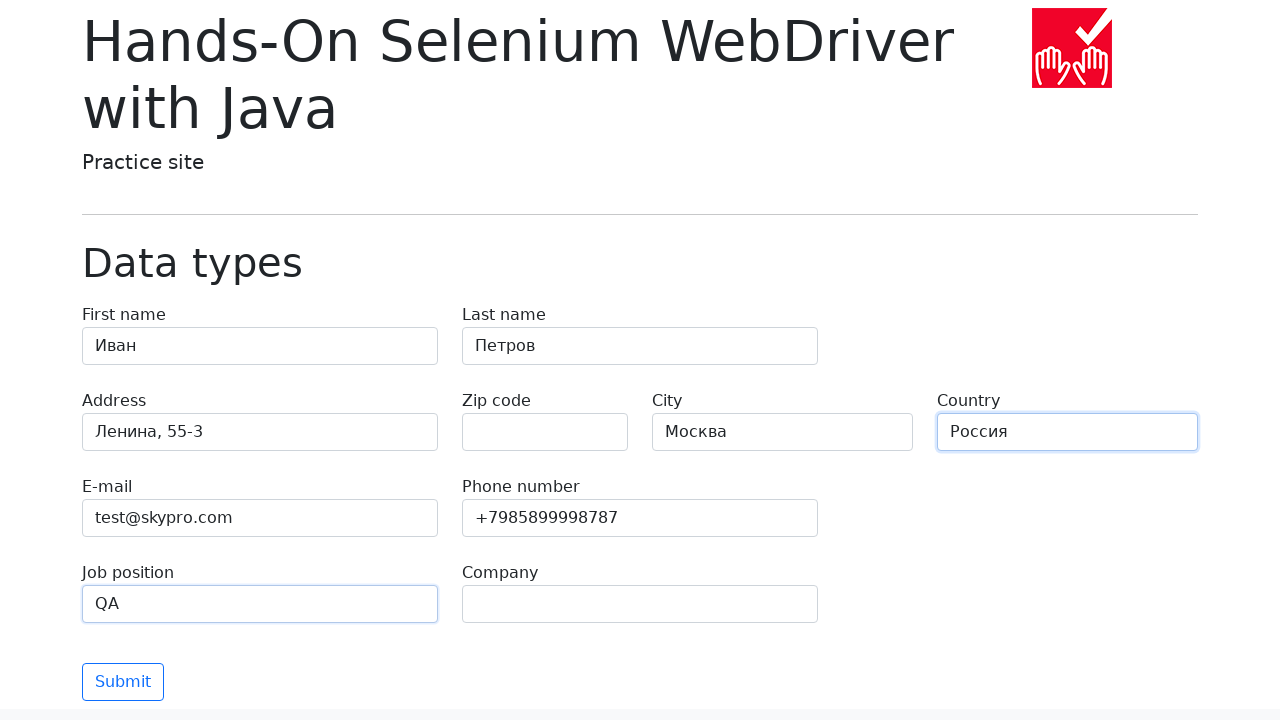

Filled company field with 'SkyPro' on .form-control[name="company"]
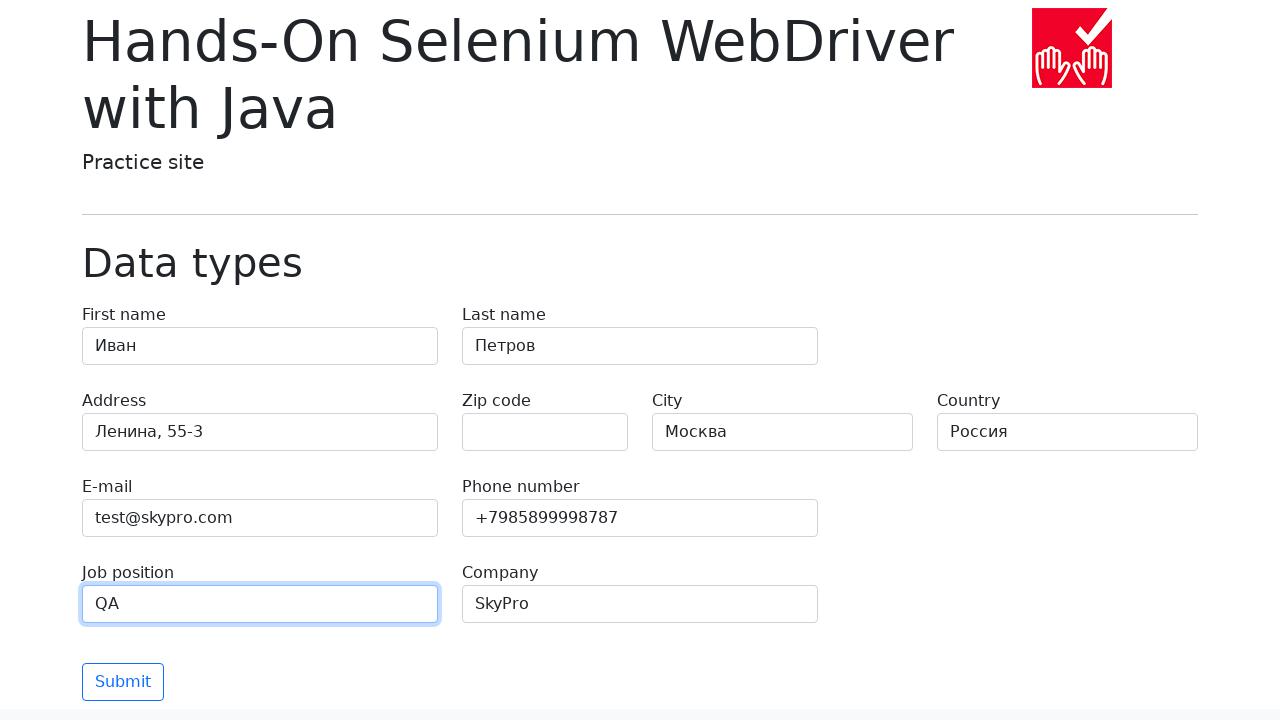

Clicked submit button to validate form at (123, 682) on .btn.btn-outline-primary.mt-3
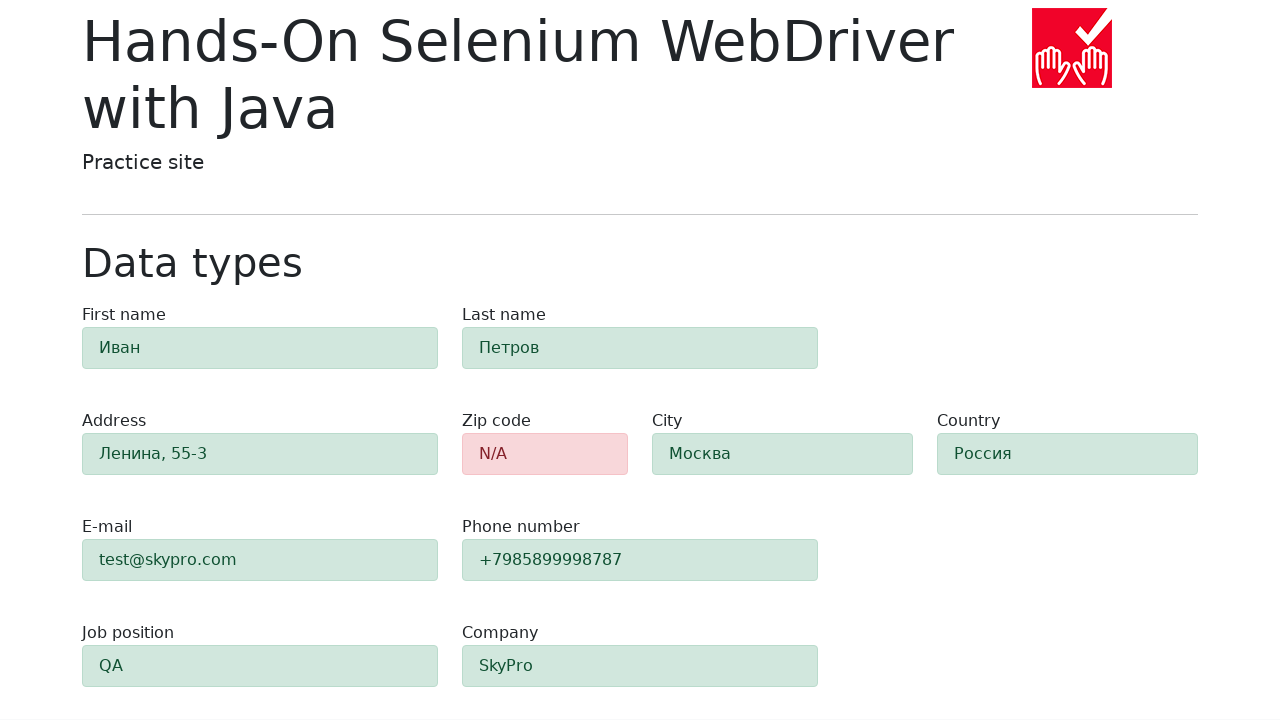

Waited for form validation to complete
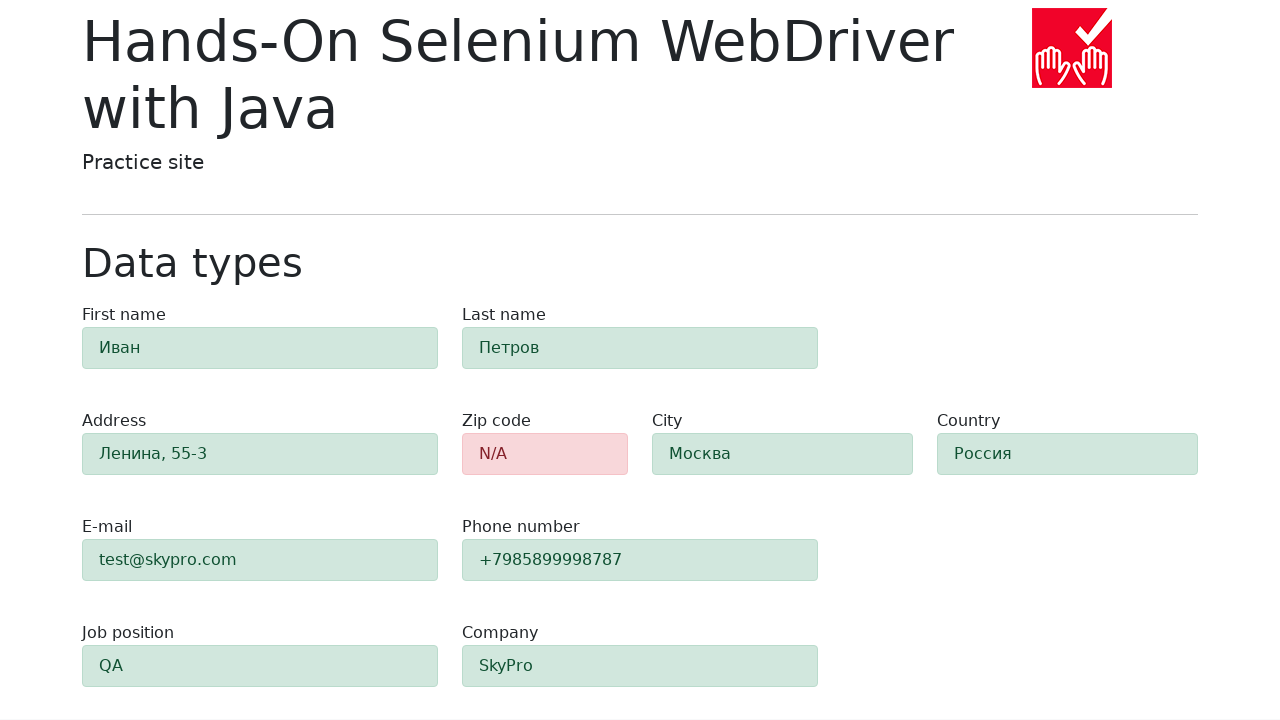

Retrieved zip code field classes
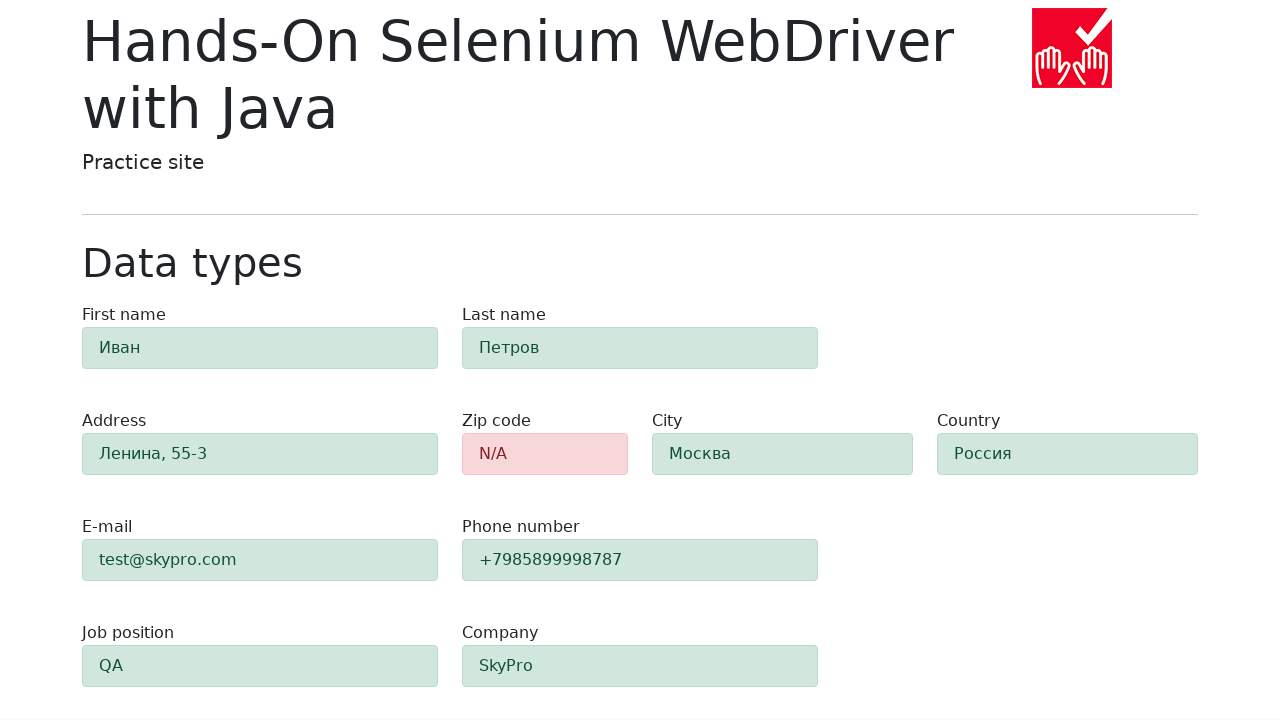

Verified zip code field has alert-danger class (validation error)
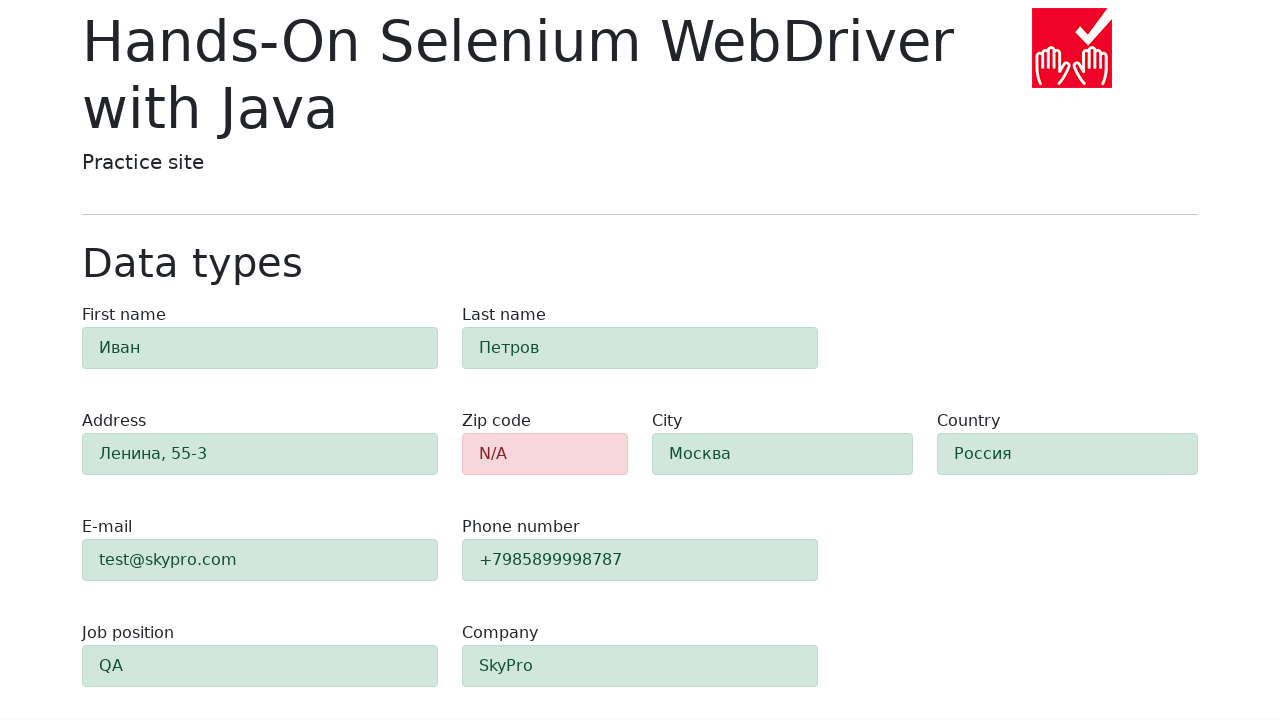

Retrieved first name field classes
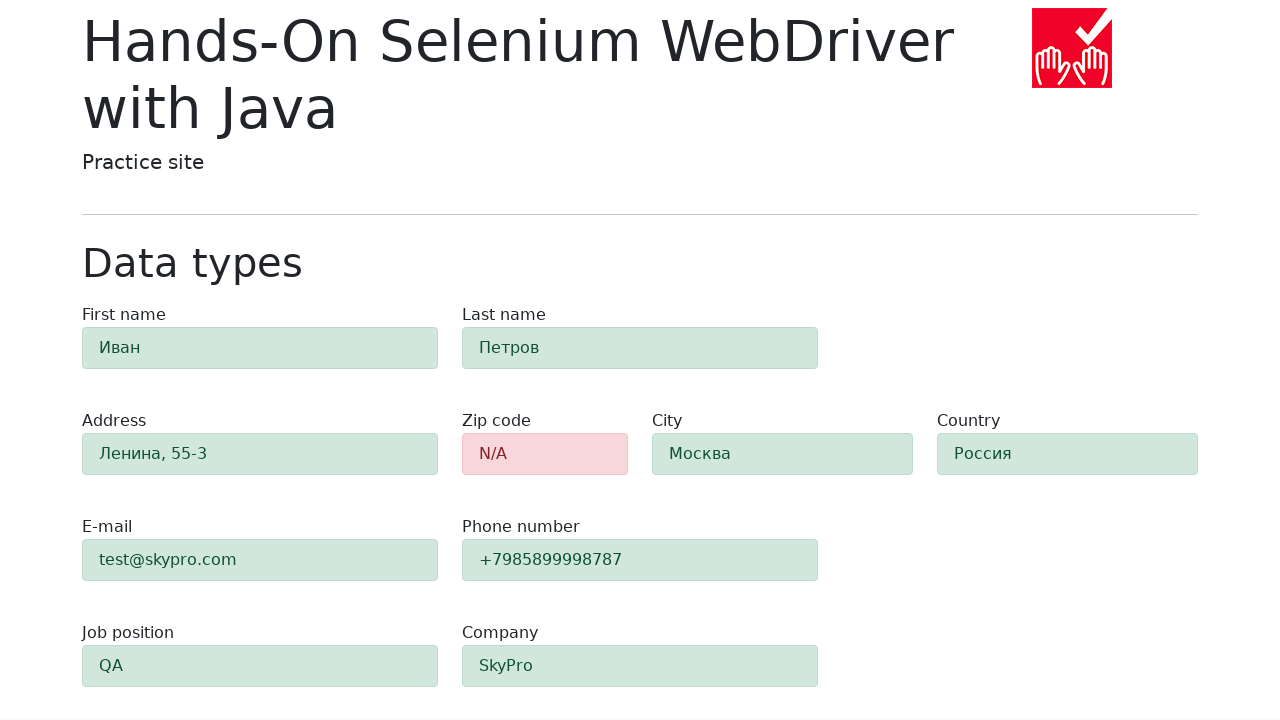

Verified first name field has success class
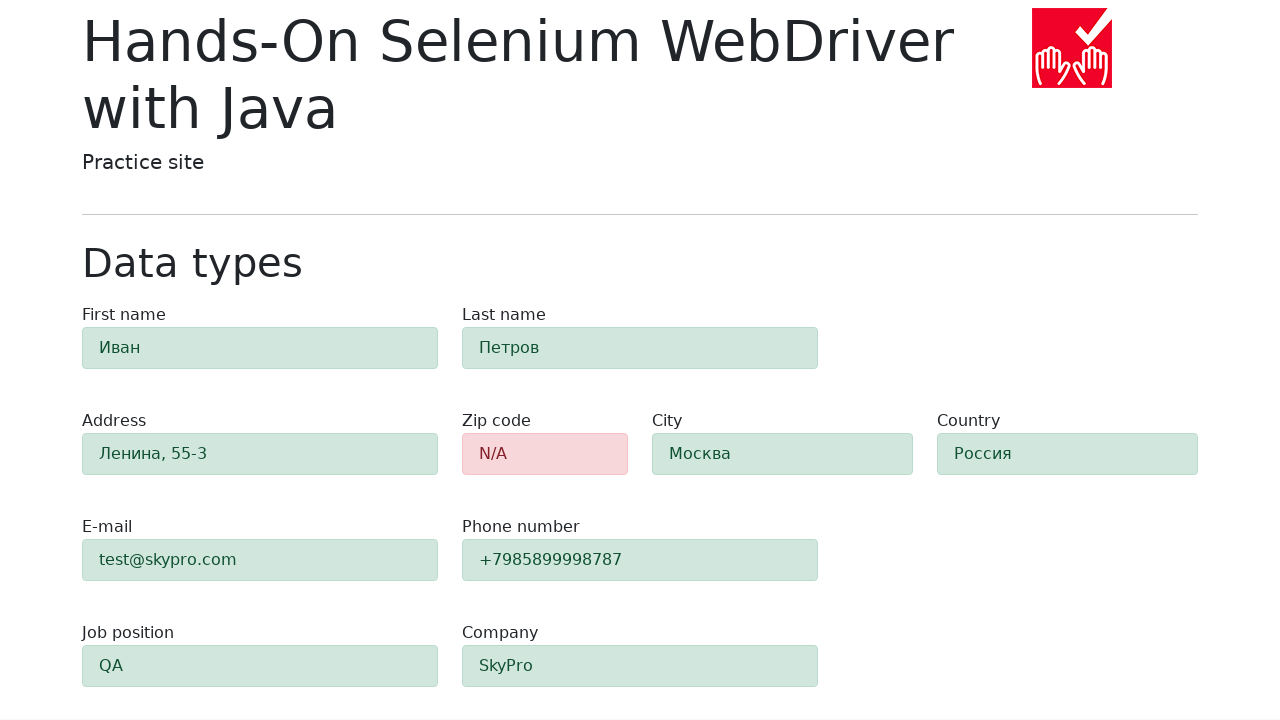

Retrieved last name field classes
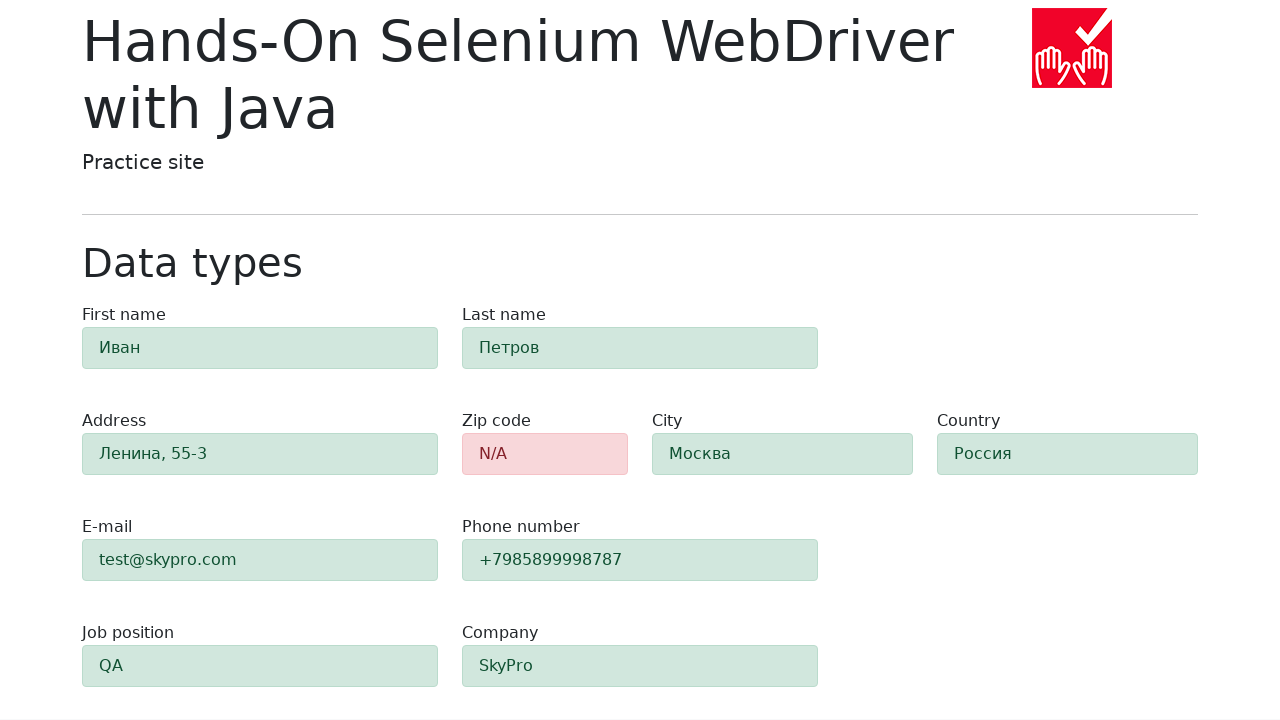

Verified last name field has success class
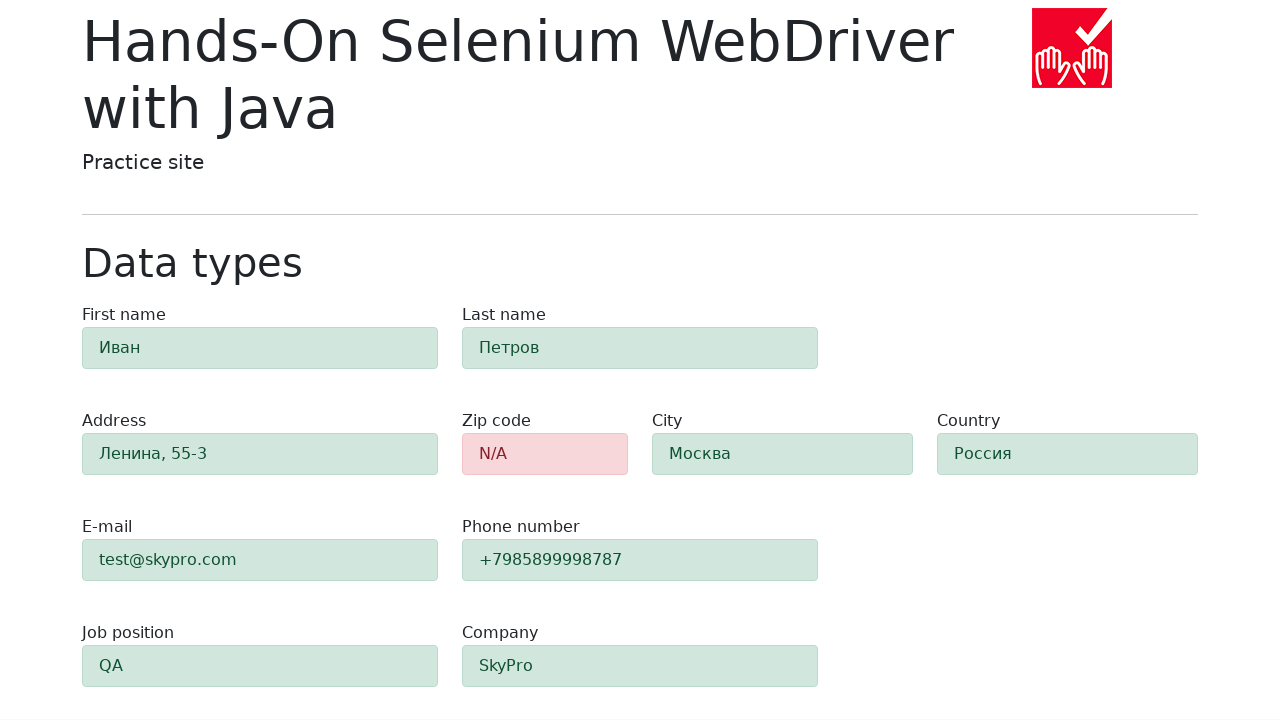

Retrieved address field classes
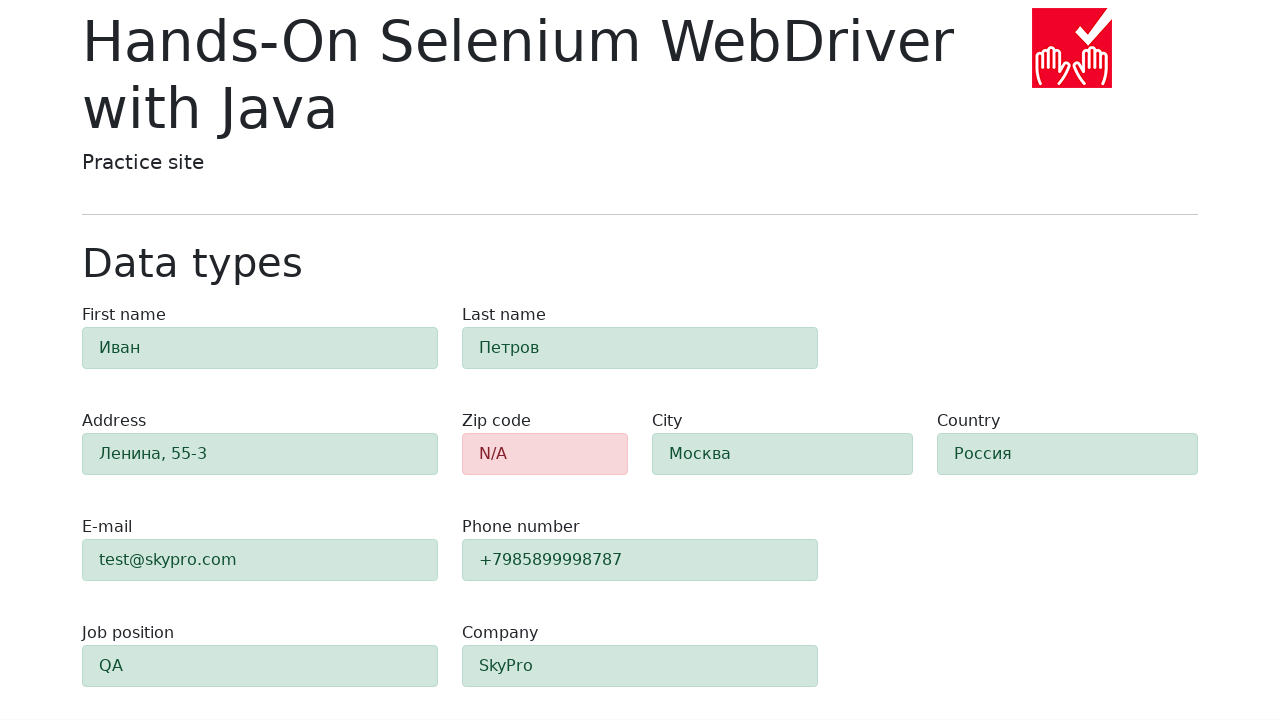

Verified address field has success class
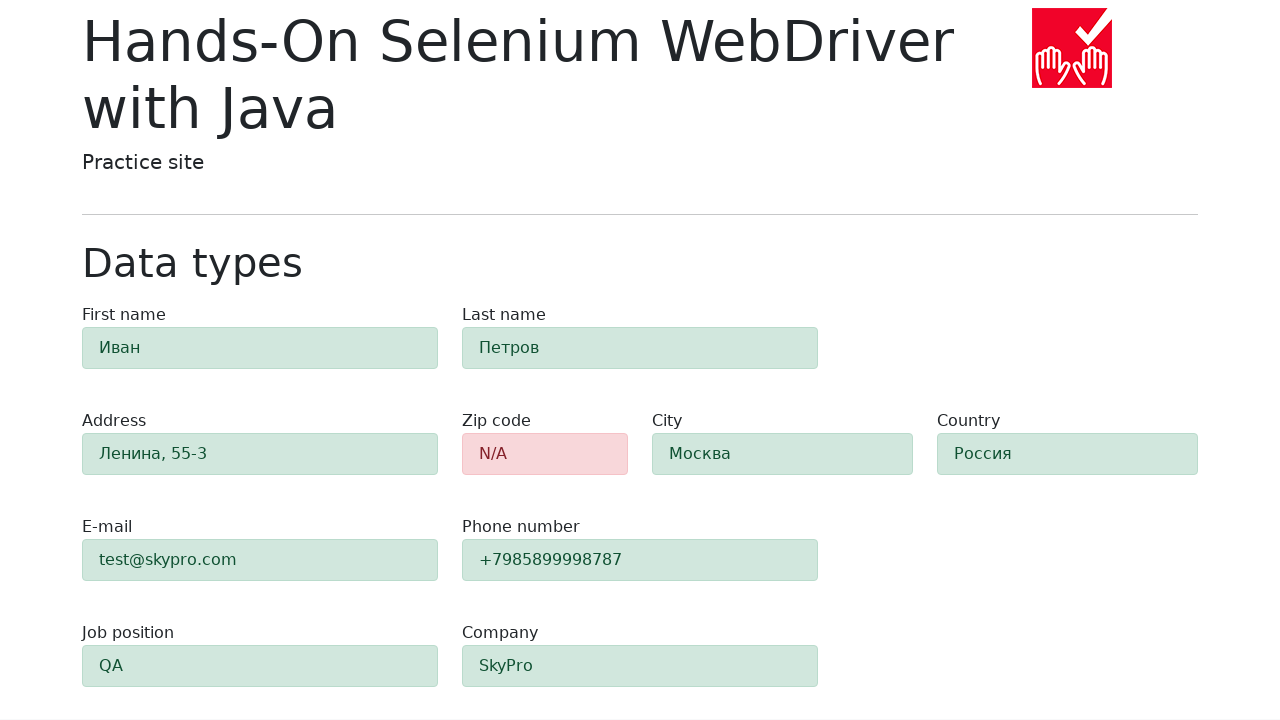

Retrieved email field classes
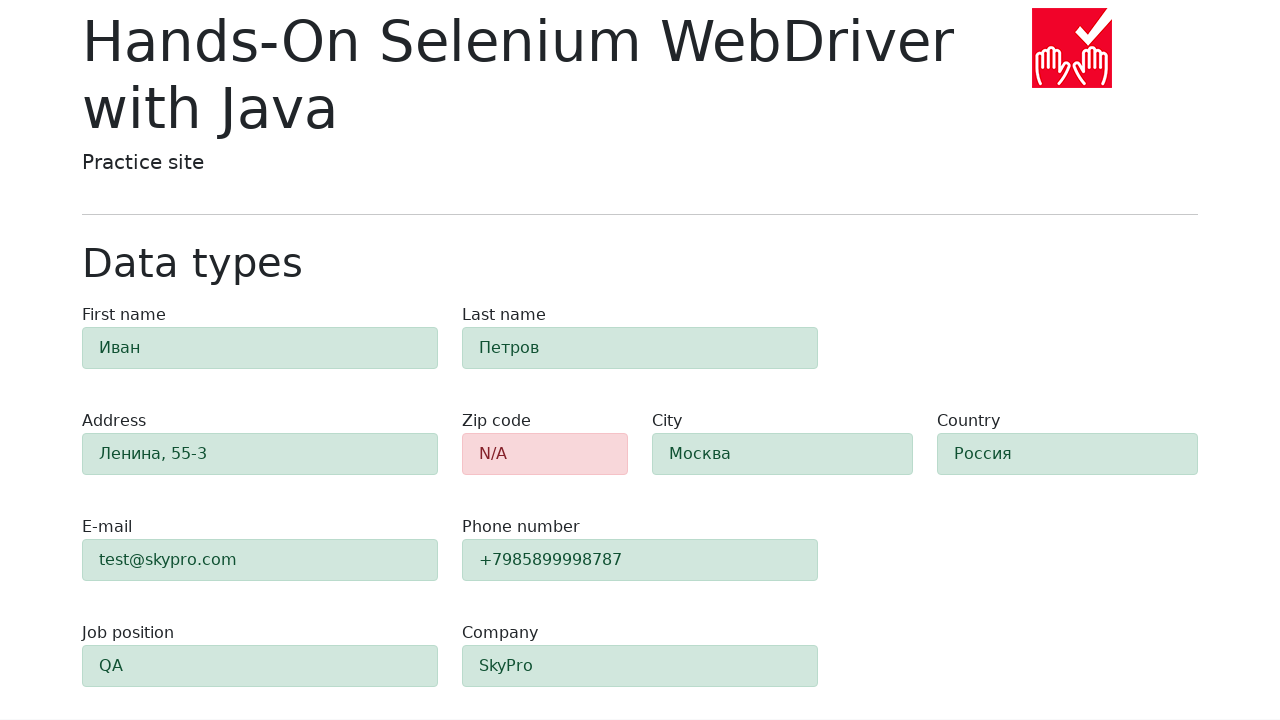

Verified email field has success class
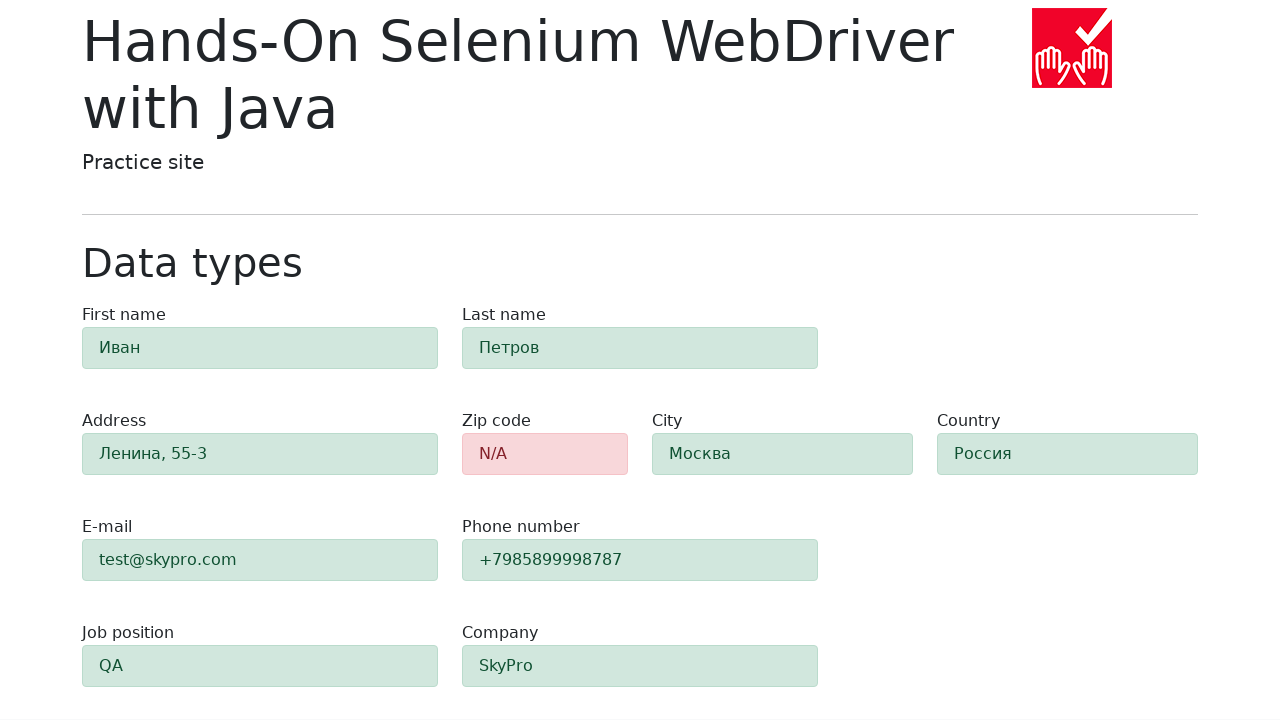

Retrieved phone field classes
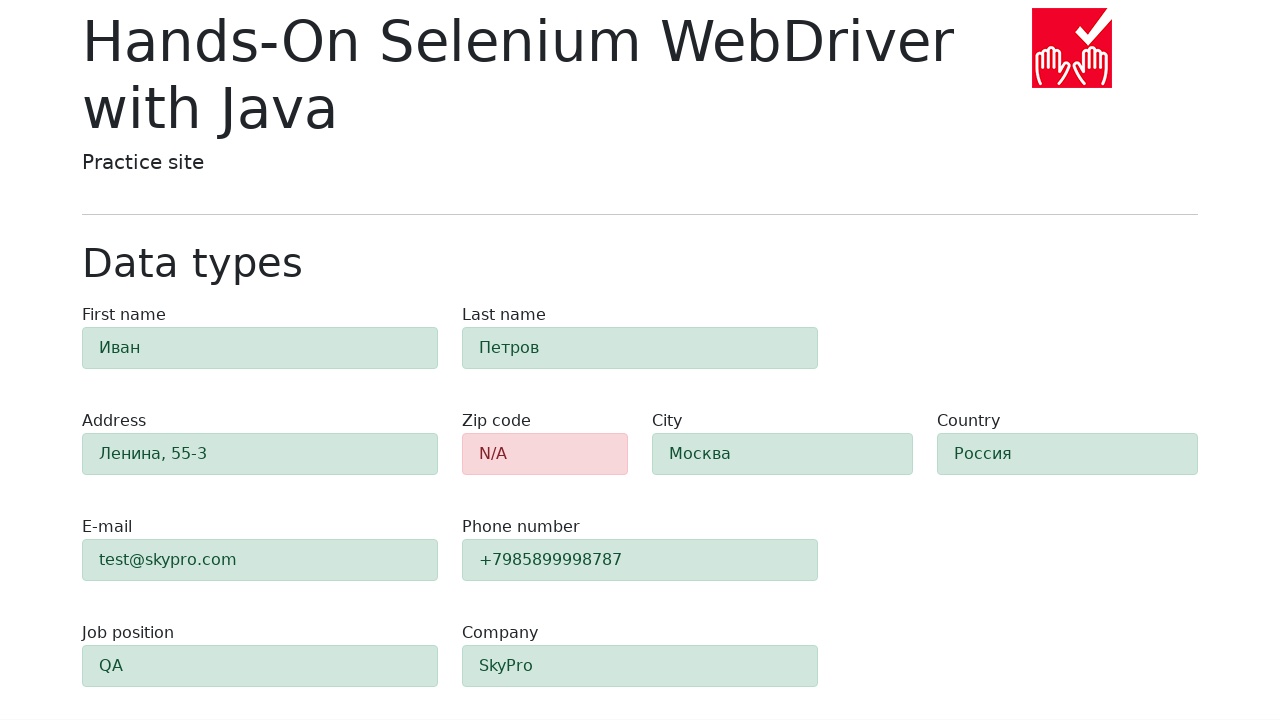

Verified phone field has success class
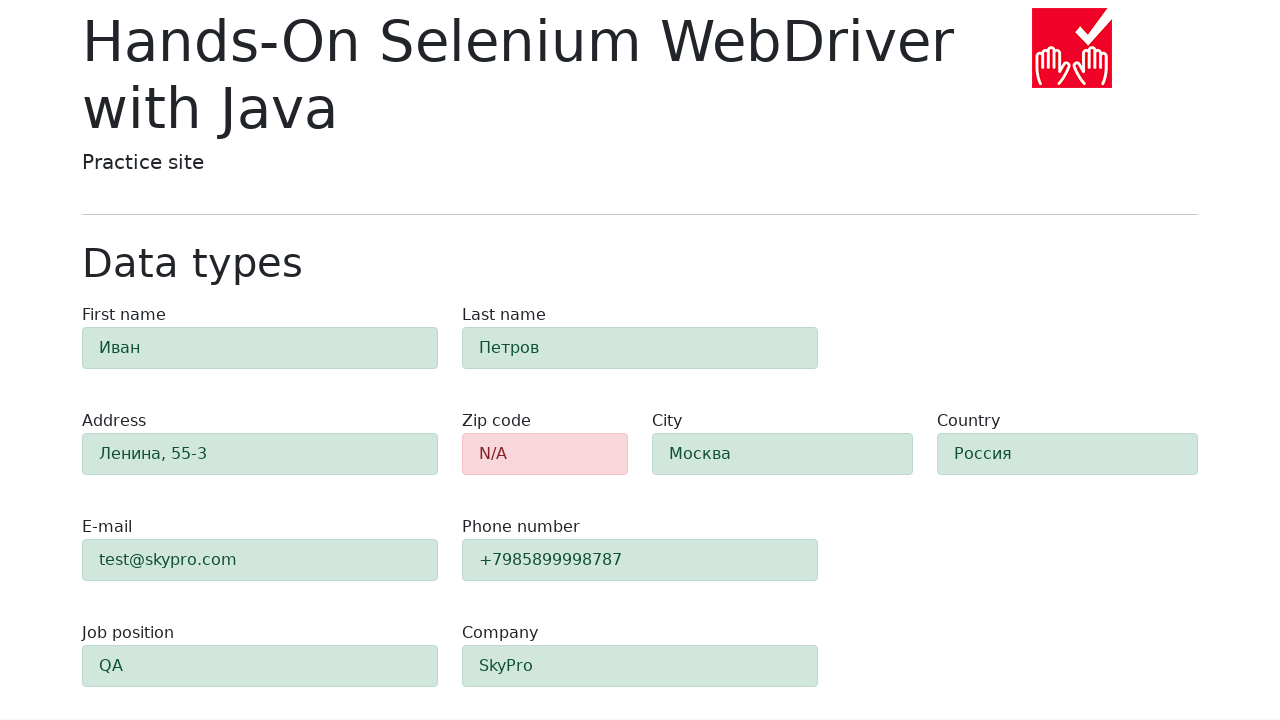

Retrieved city field classes
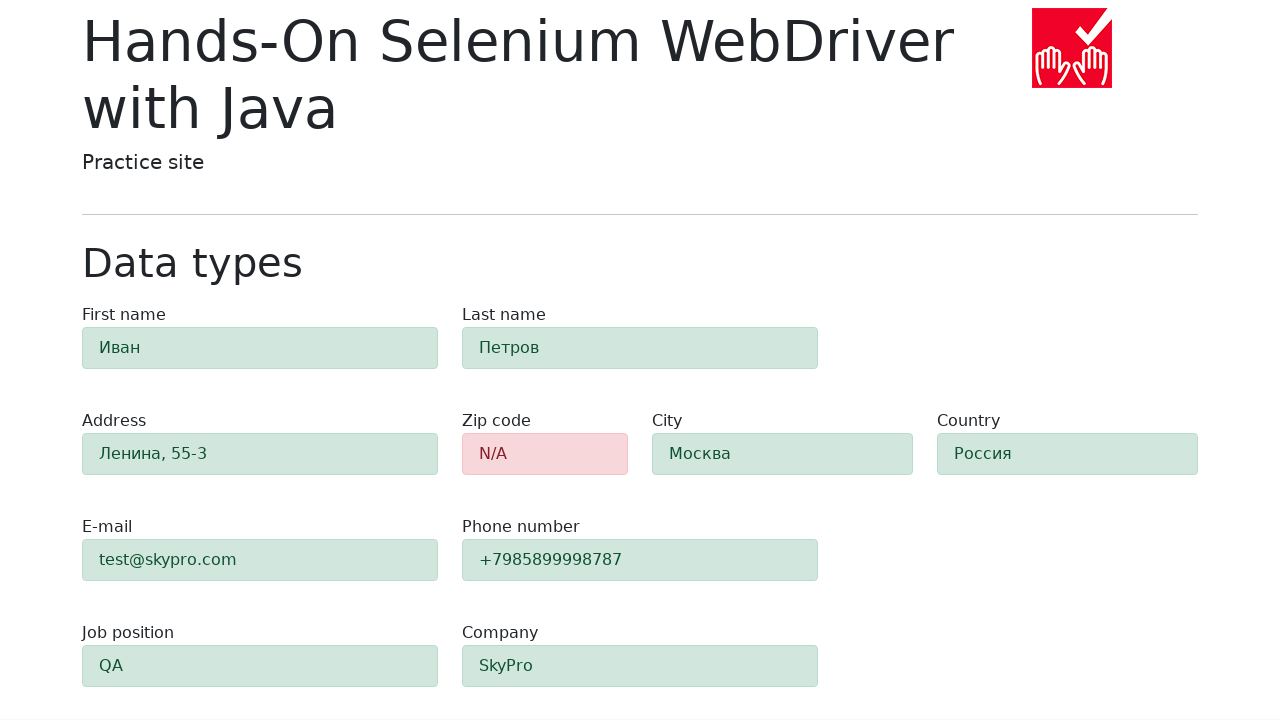

Verified city field has success class
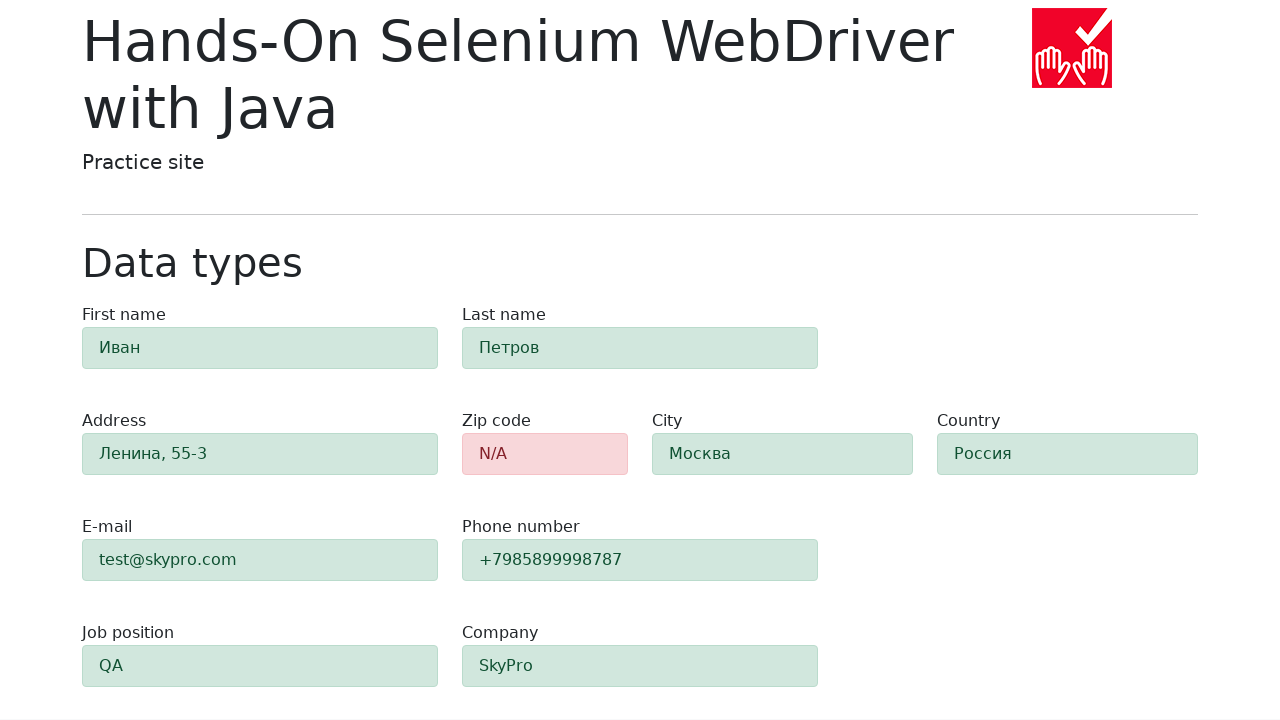

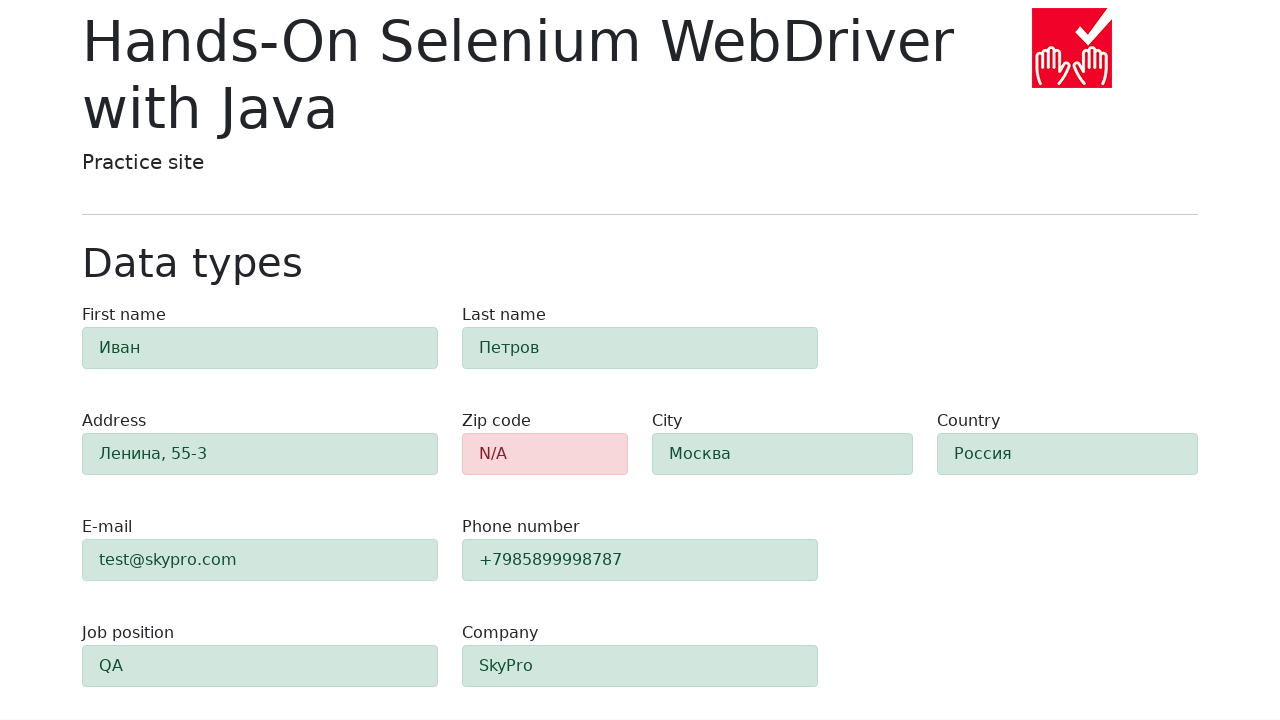